Navigates to OpenCart login page and clicks on the About Us link

Starting URL: https://naveenautomationlabs.com/opencart/index.php?route=account/login

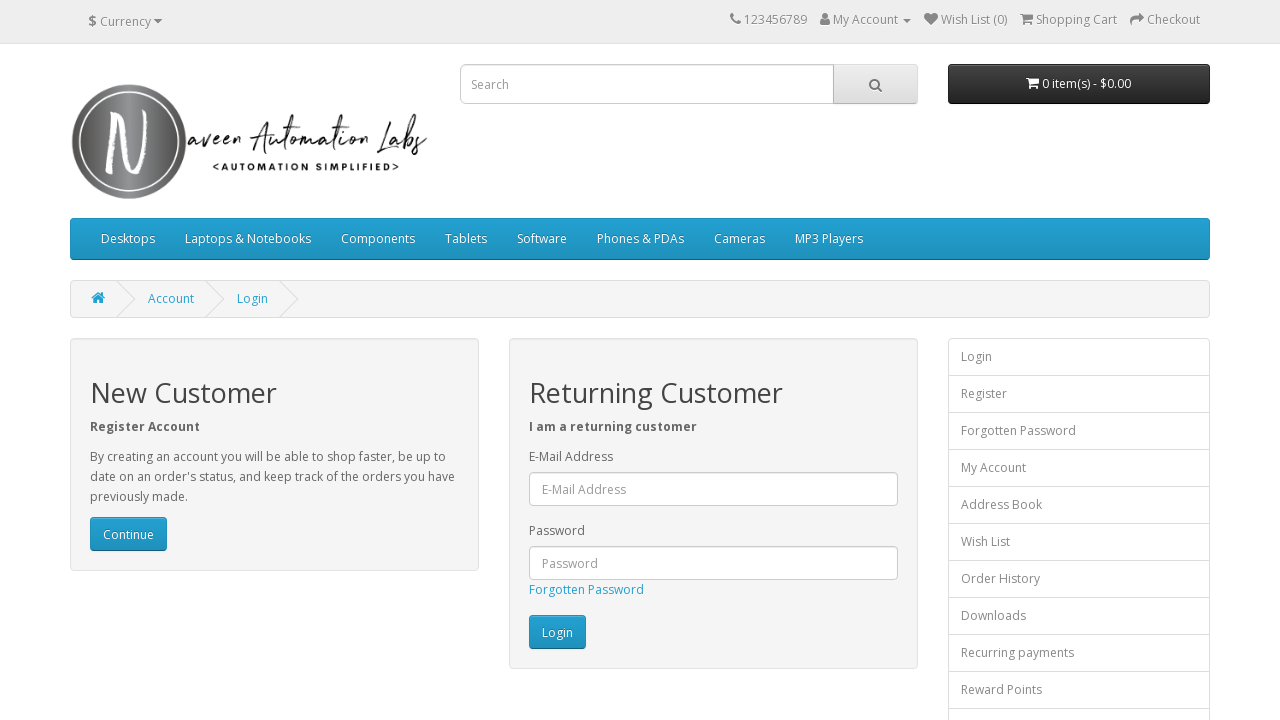

Navigated to OpenCart login page
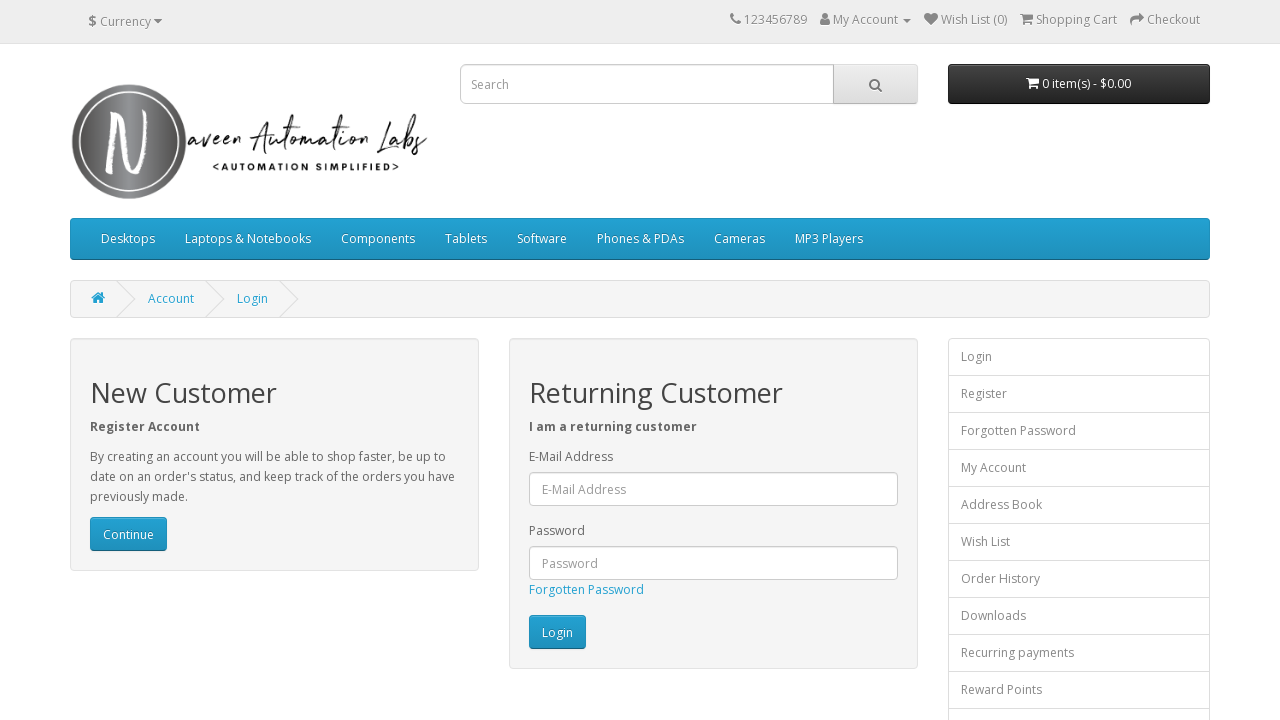

Clicked on the About Us link at (96, 548) on a:text('About Us')
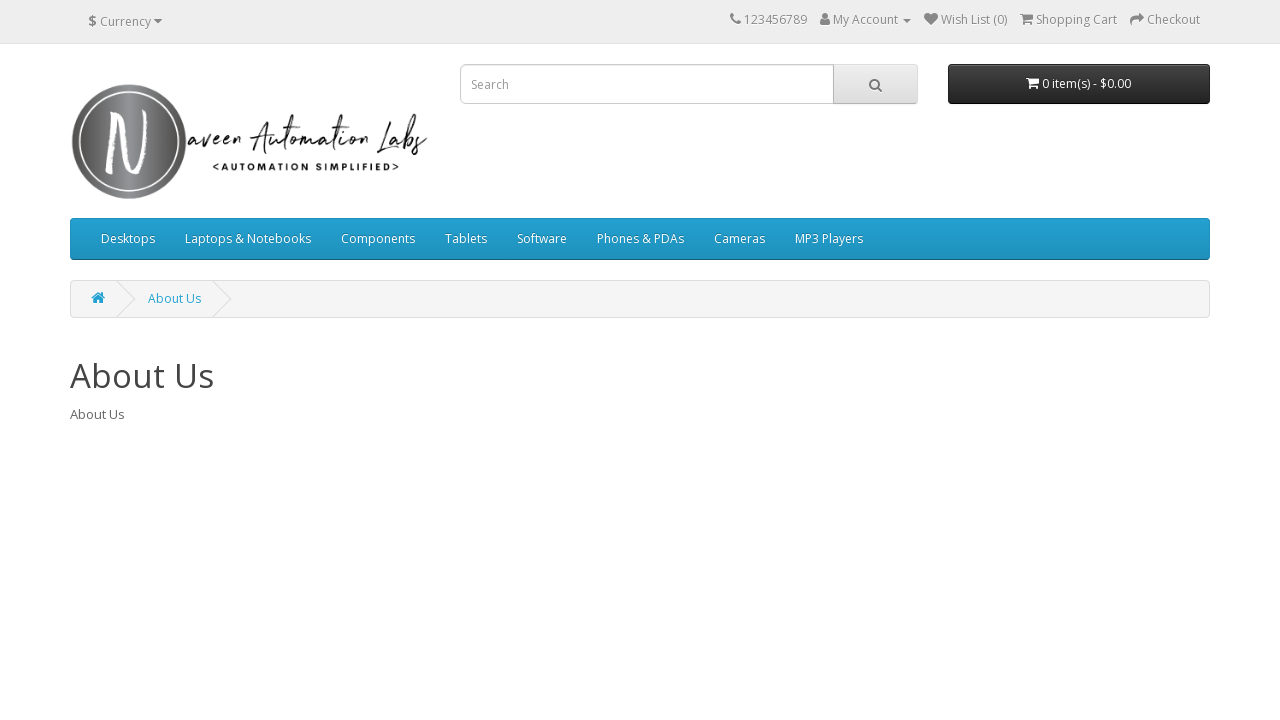

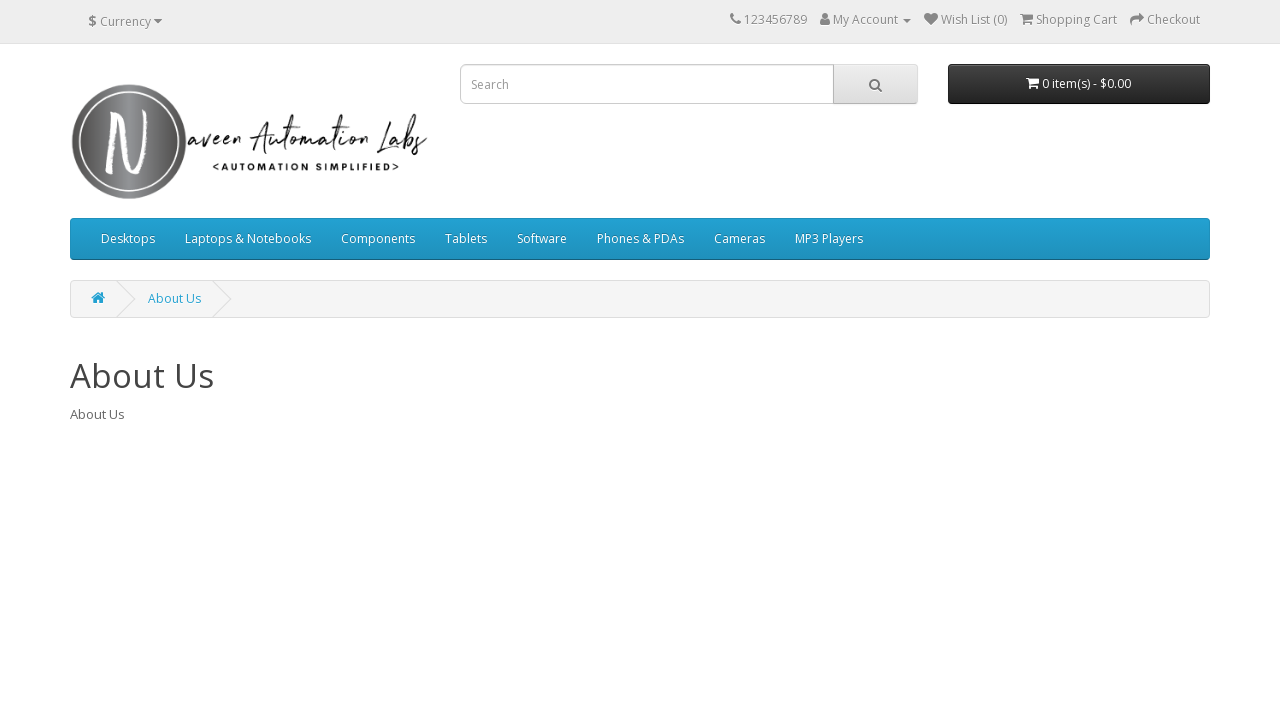